Tests a verification flow by clicking a verify button and checking that a success message appears containing the word "successful".

Starting URL: http://suninjuly.github.io/wait1.html

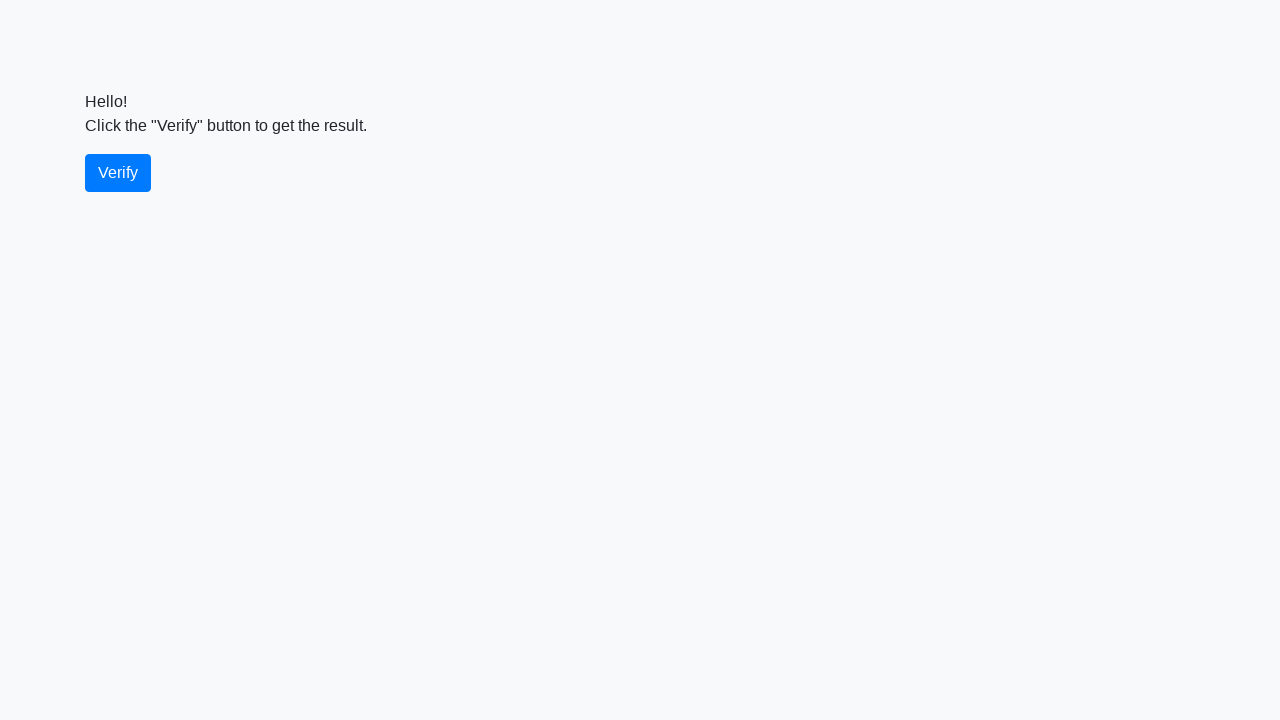

Clicked the verify button at (118, 173) on #verify
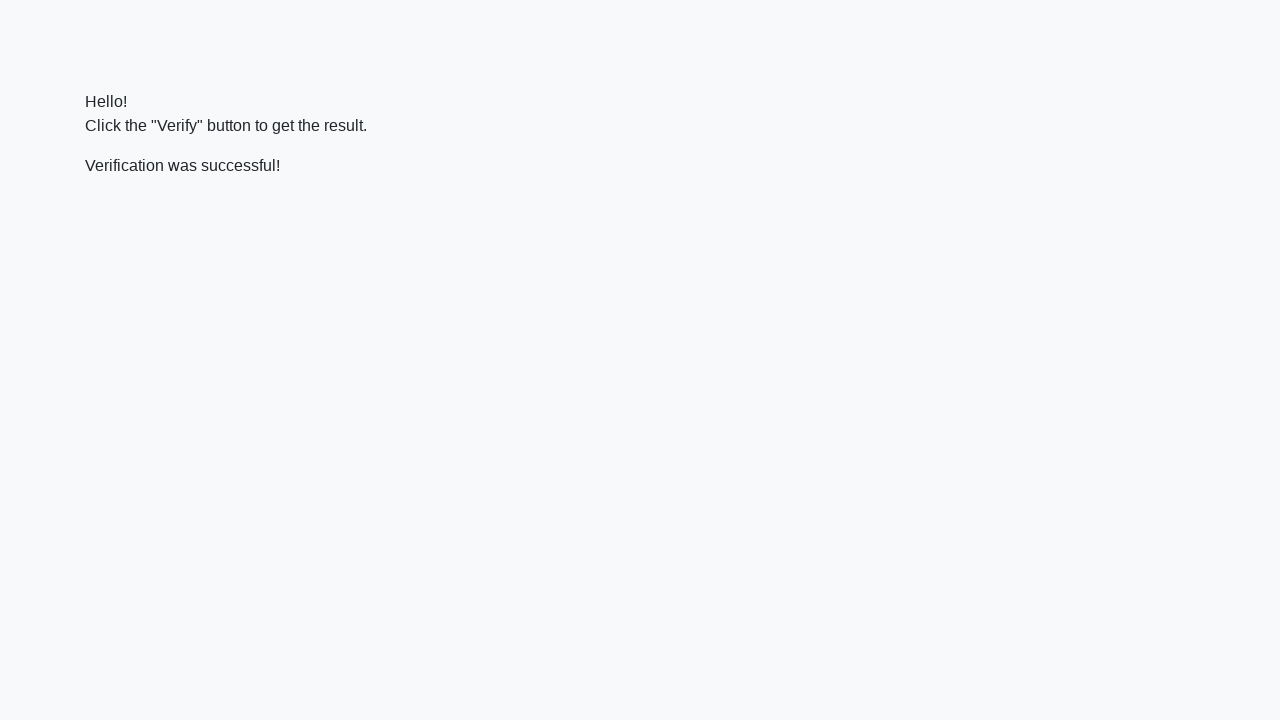

Success message element appeared
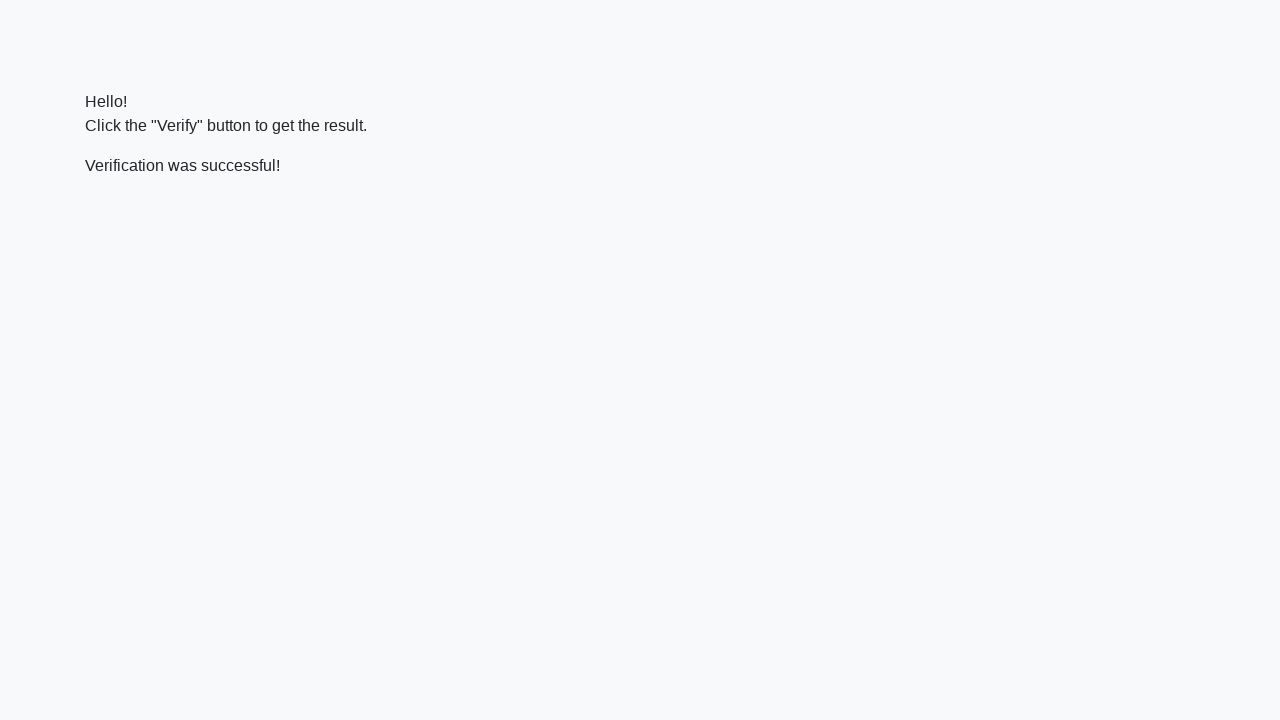

Verified that success message contains 'successful'
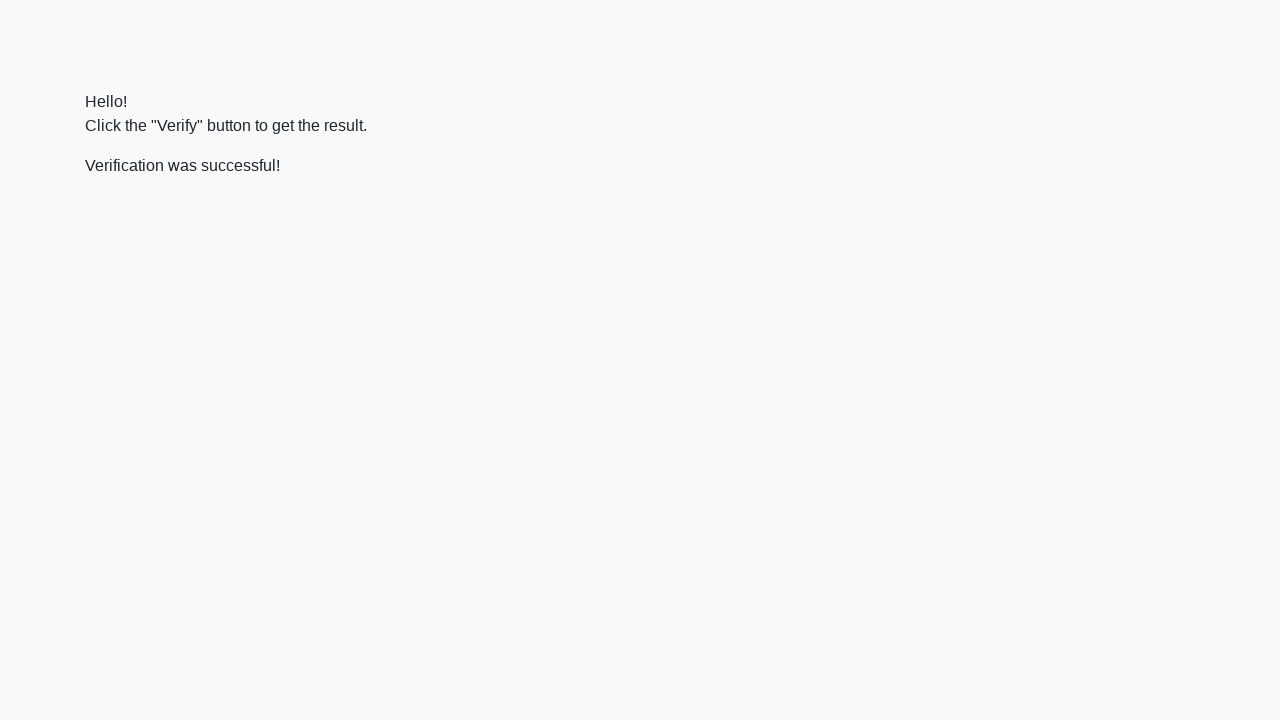

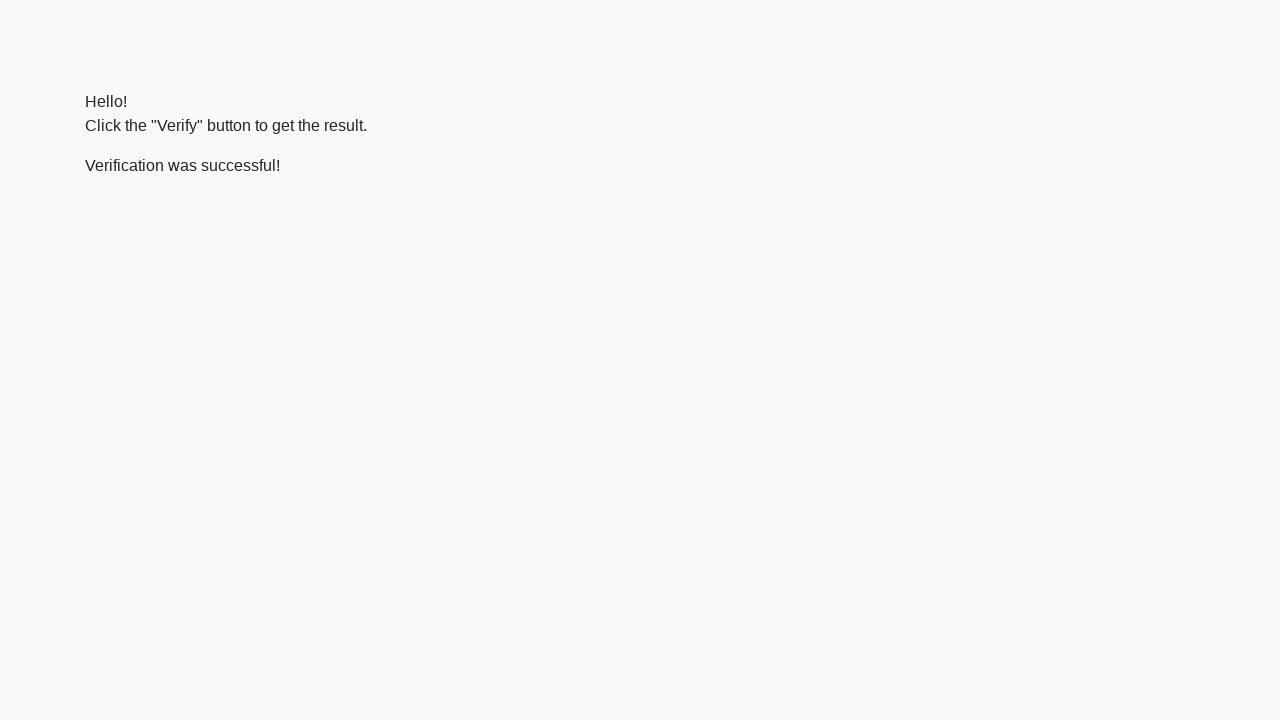